Tests keyboard shortcut functionality by pressing Ctrl+F to open the browser's search bar on the GeeksforGeeks website

Starting URL: https://www.geeksforgeeks.org/

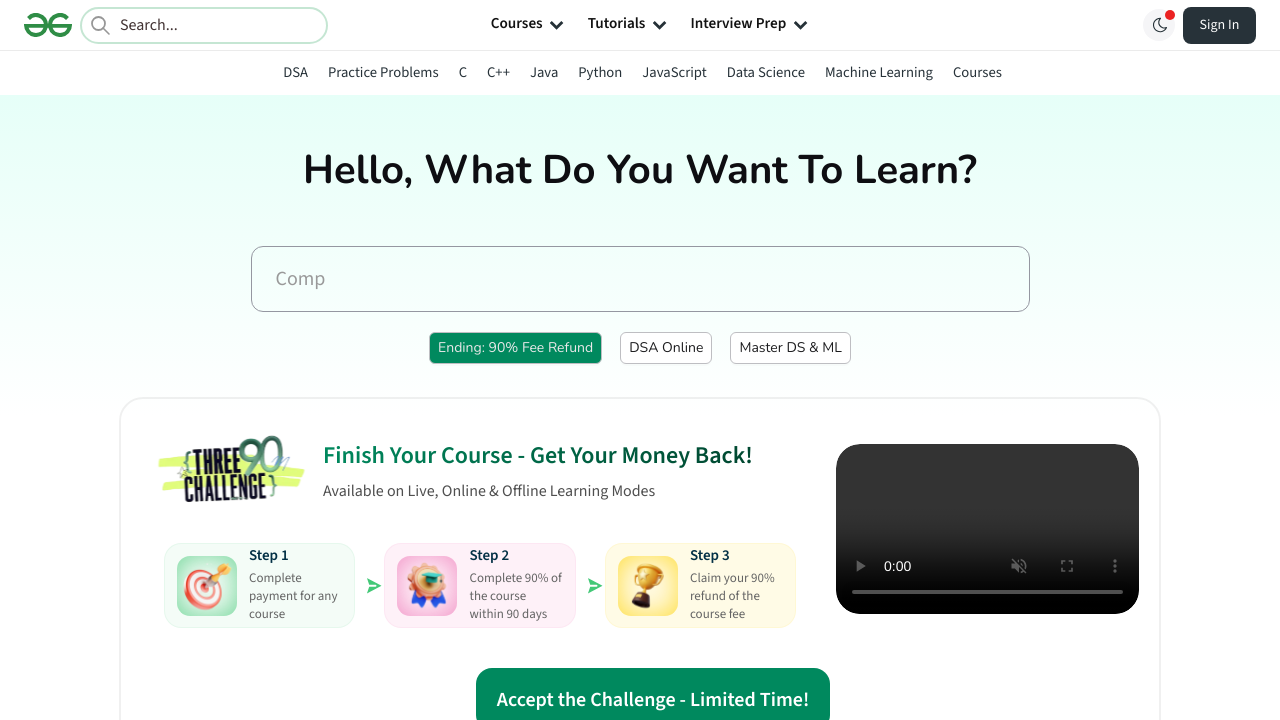

Navigated to GeeksforGeeks homepage
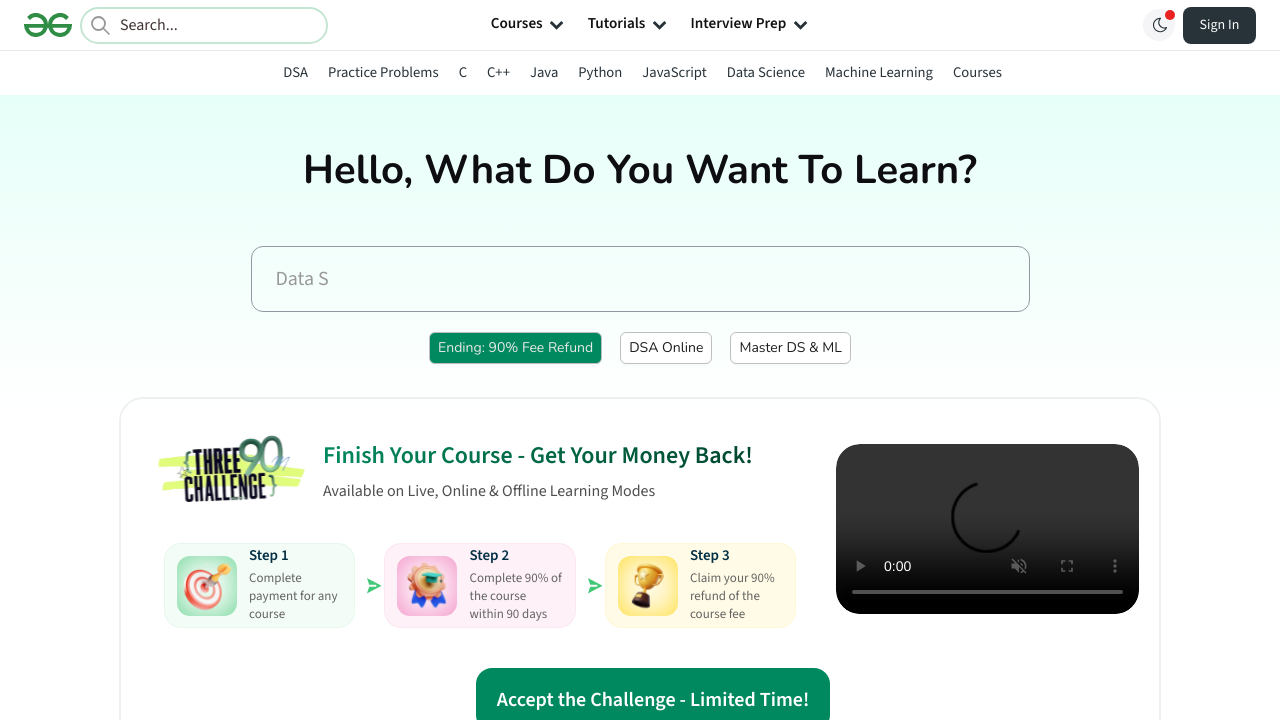

Pressed Control key down
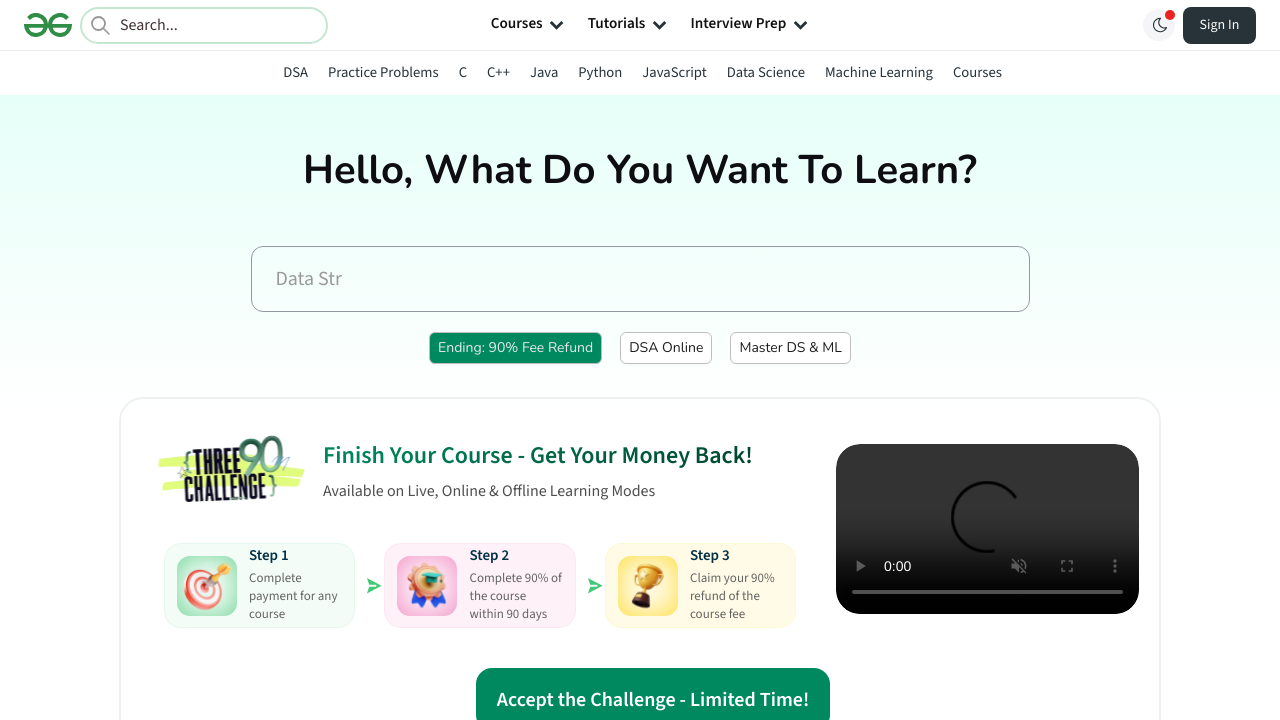

Pressed F key to trigger Ctrl+F shortcut
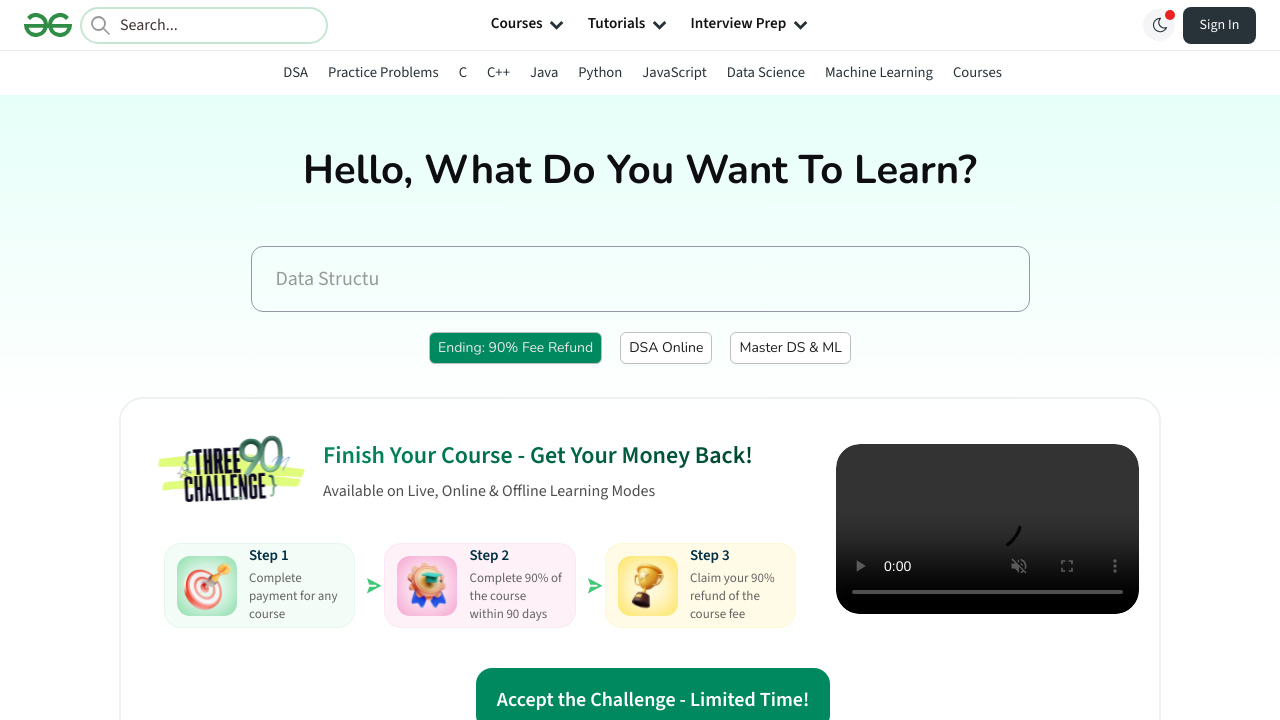

Released Control key - browser search bar opened
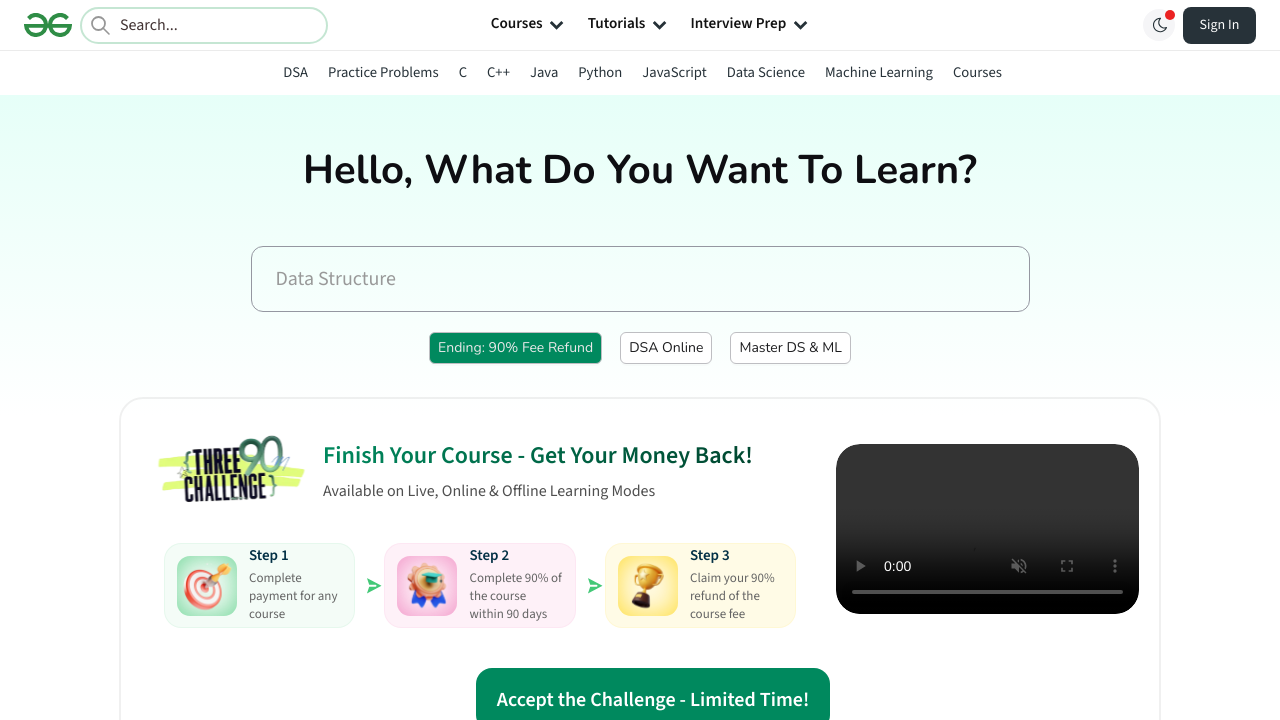

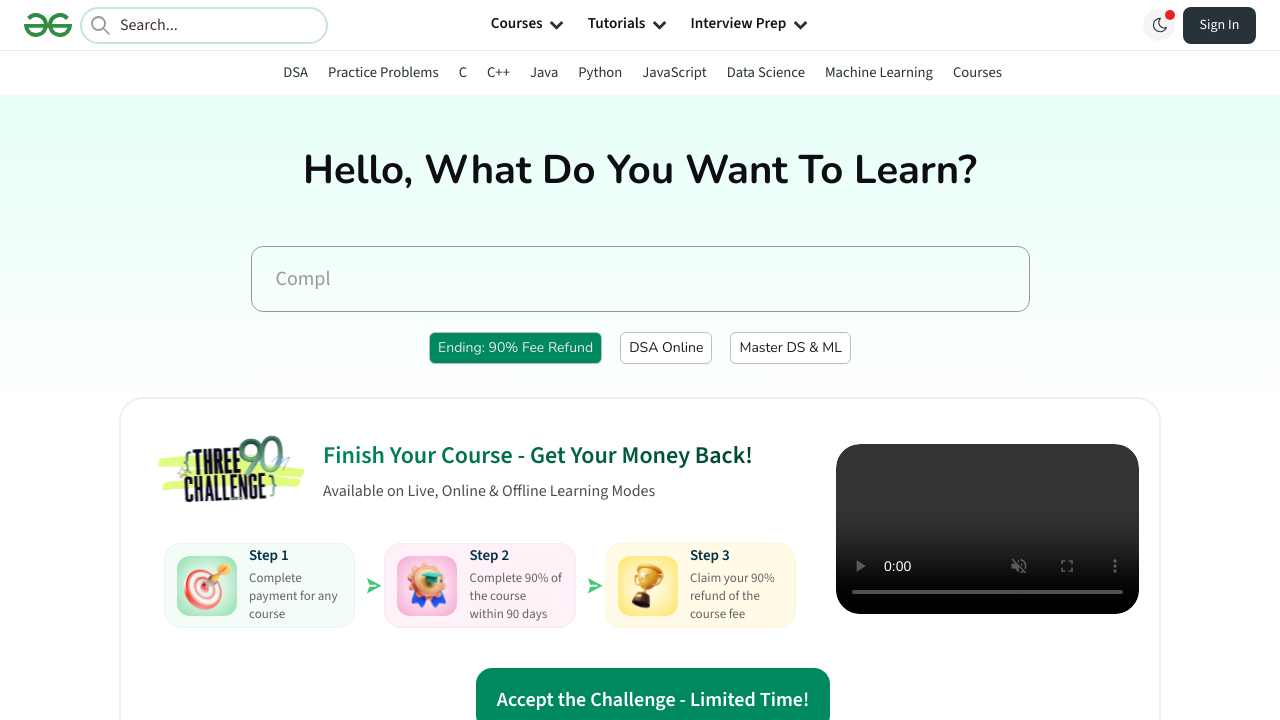